Verifies that clicking the sign up link redirects to the sign up page and then navigates back to the login page.

Starting URL: https://dev.fobesoft.com/#/login

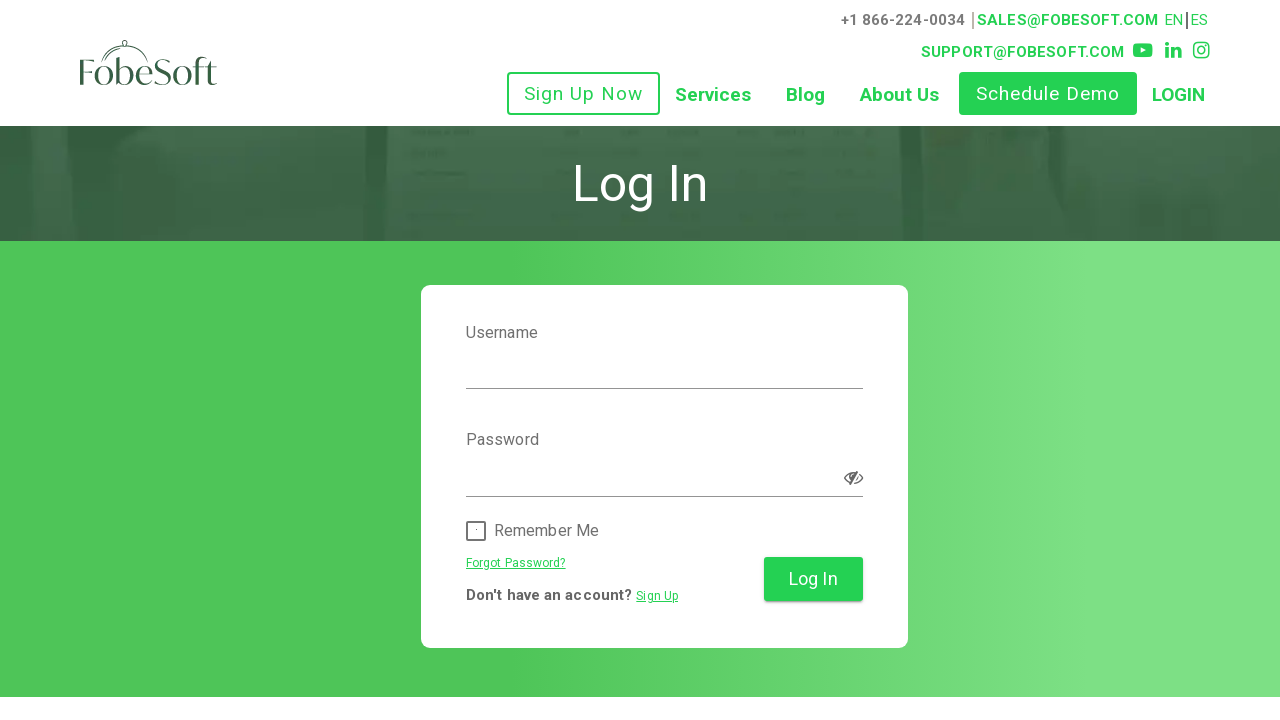

Login page loaded - banner text 'Log In' is visible
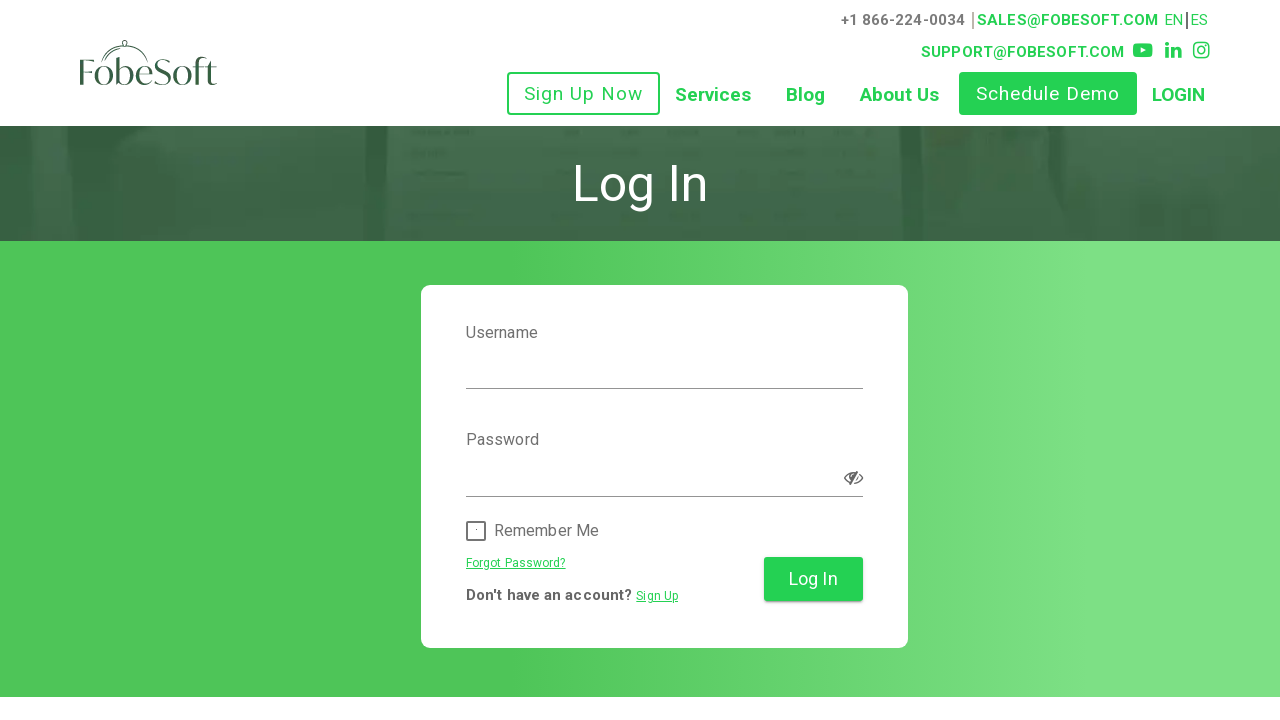

Clicked sign up link at (584, 94) on a[routerlink='/signup']
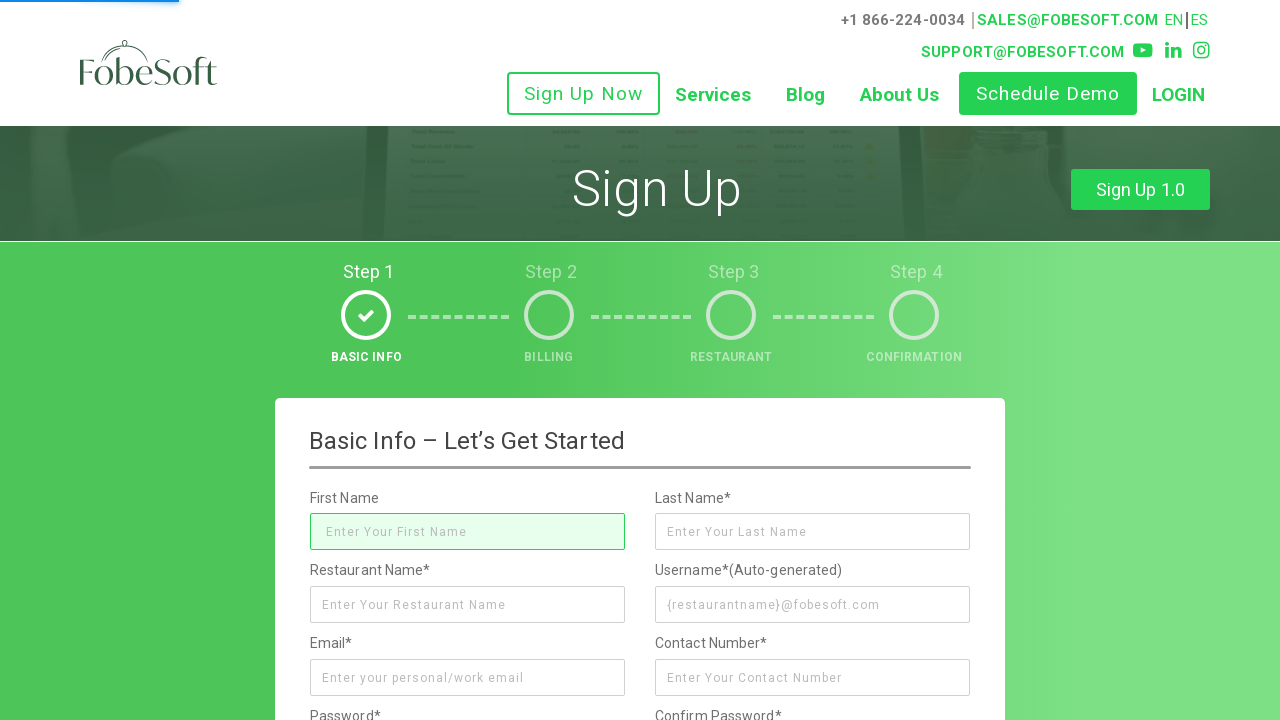

Redirected to sign up page - URL contains '/signup'
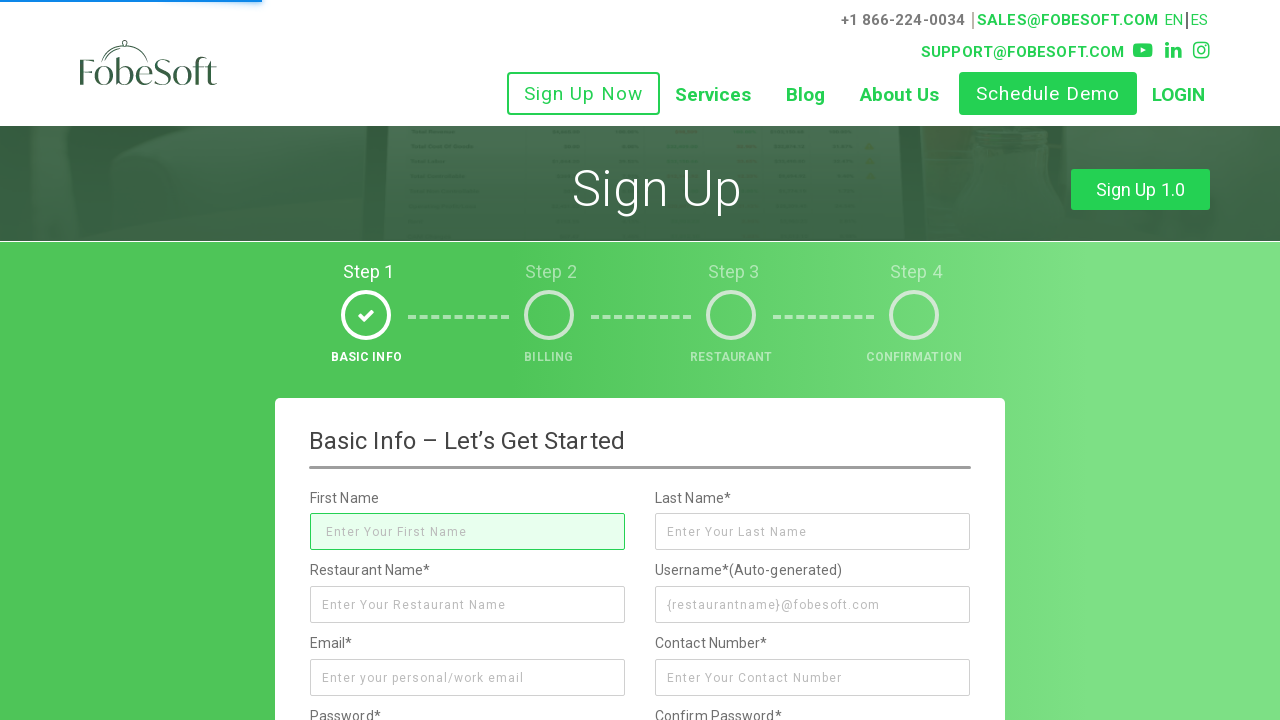

Assertion passed - current URL contains 'signup'
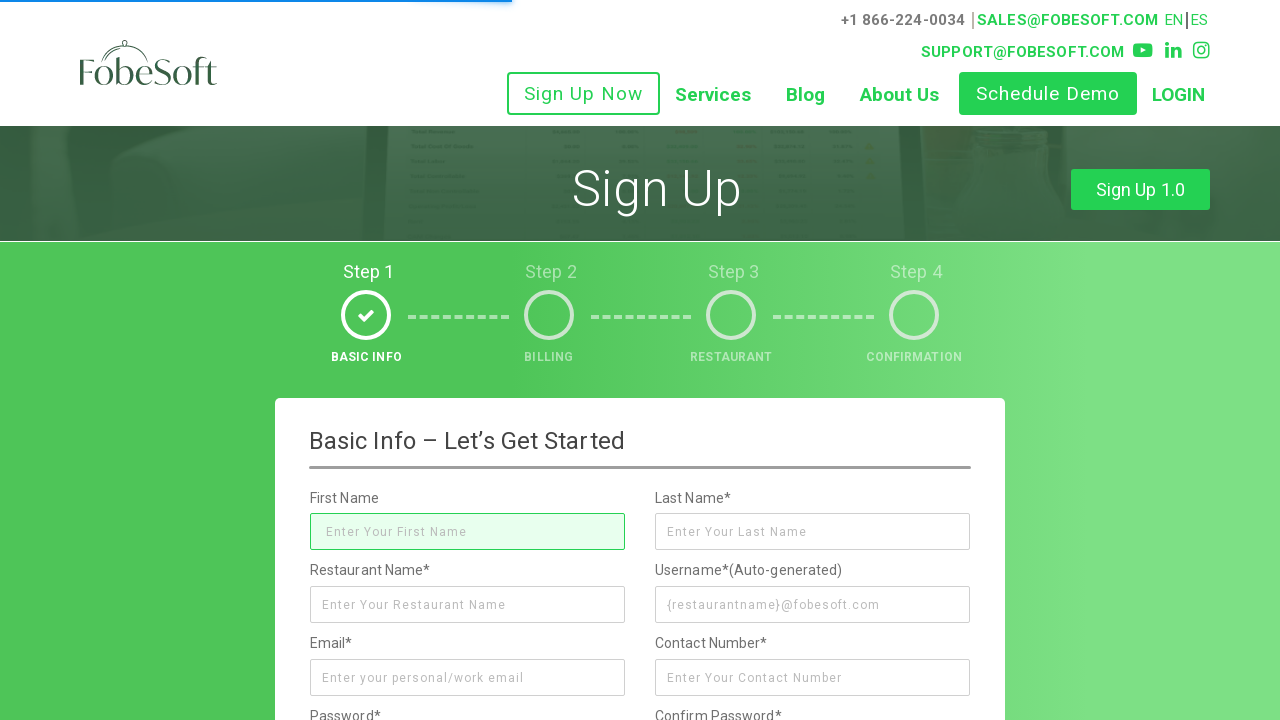

Navigated back to previous page
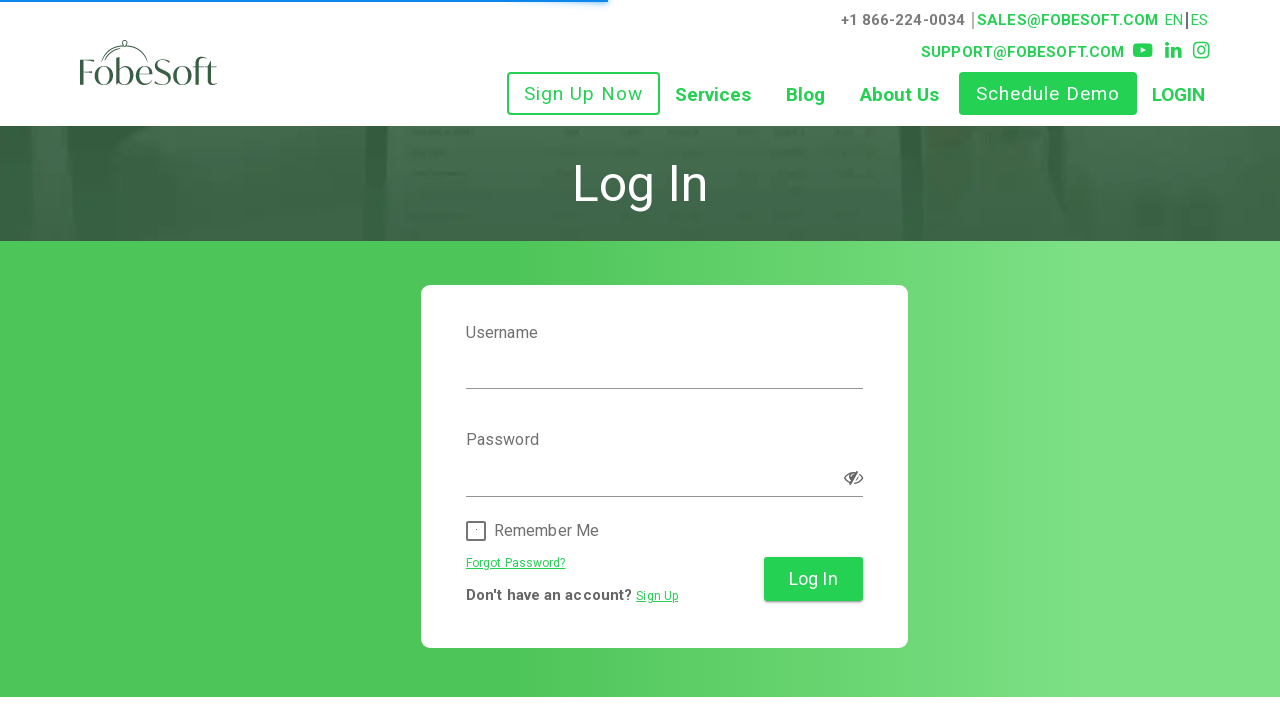

Login page reloaded - banner text 'Log In' is visible again
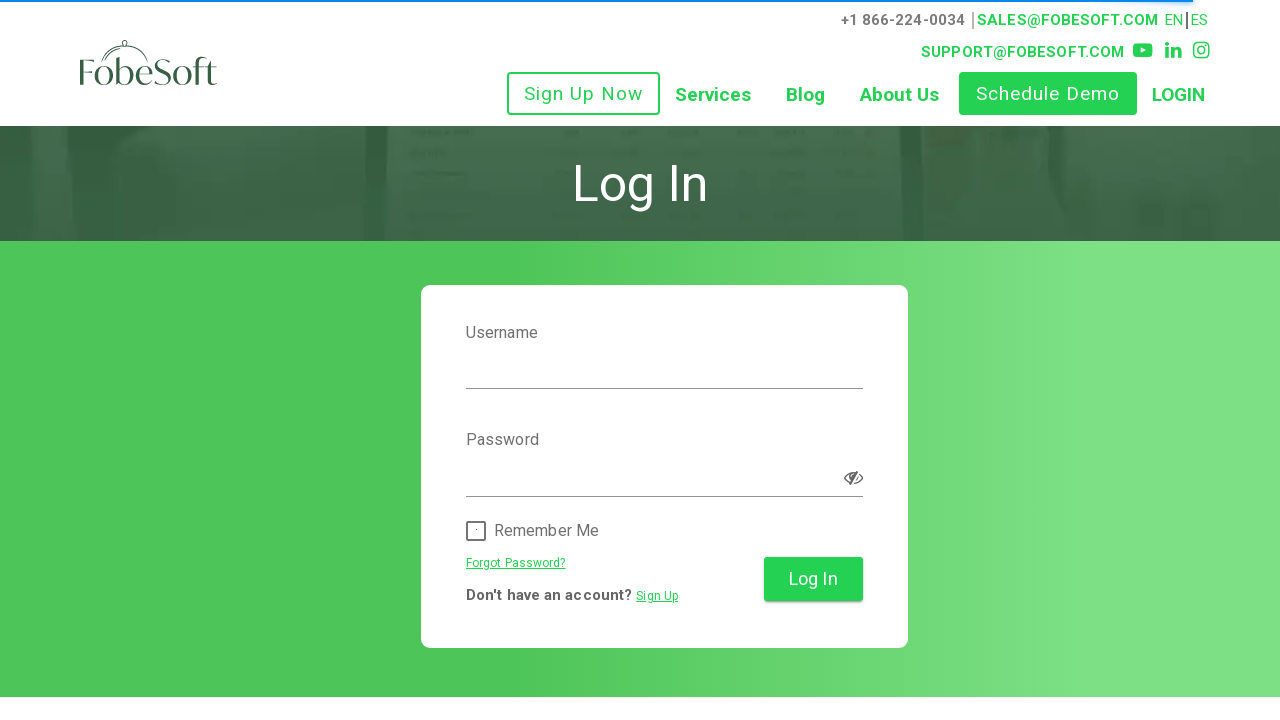

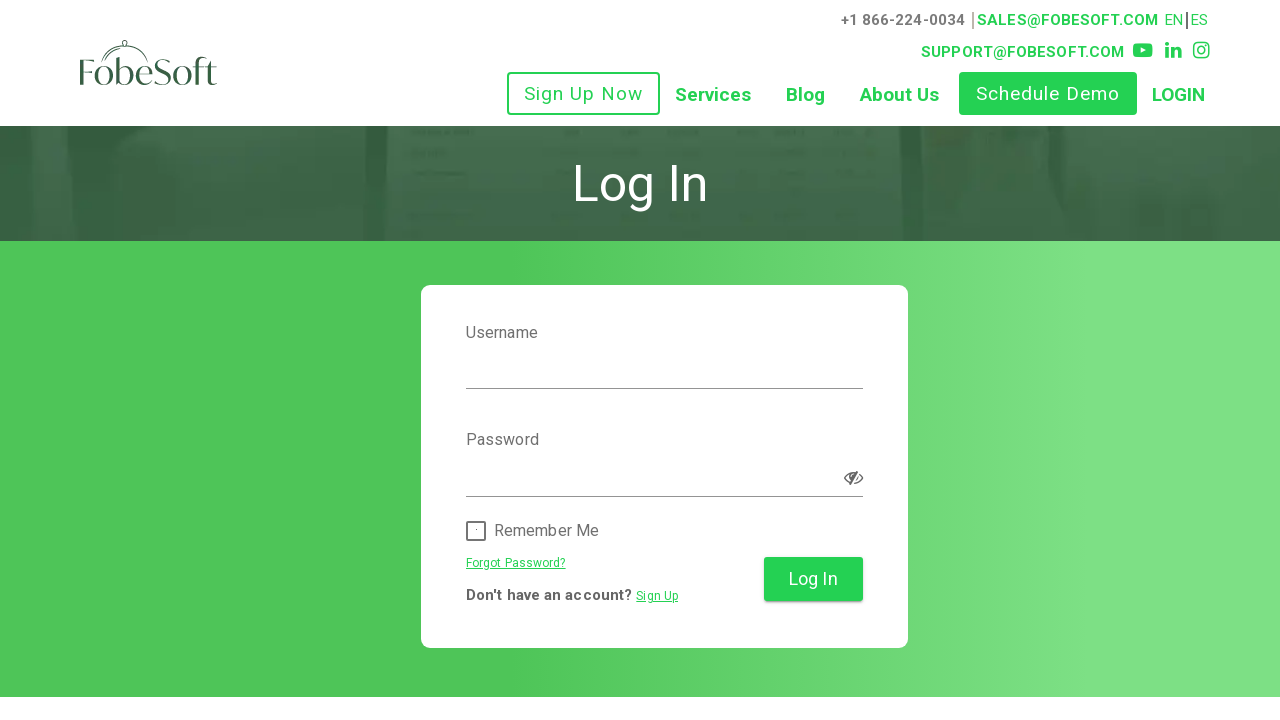